Tests that email and confirm email fields must match

Starting URL: https://account.freedommortgage.com/

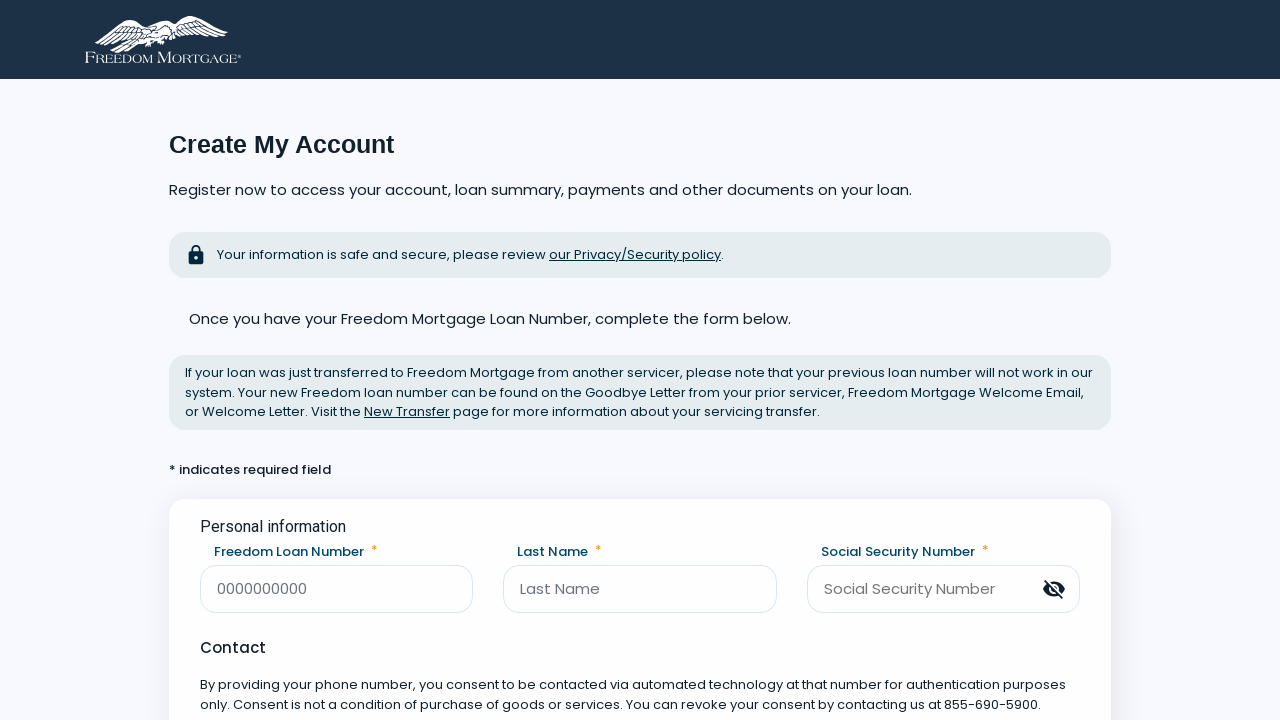

Waited for email field to be visible
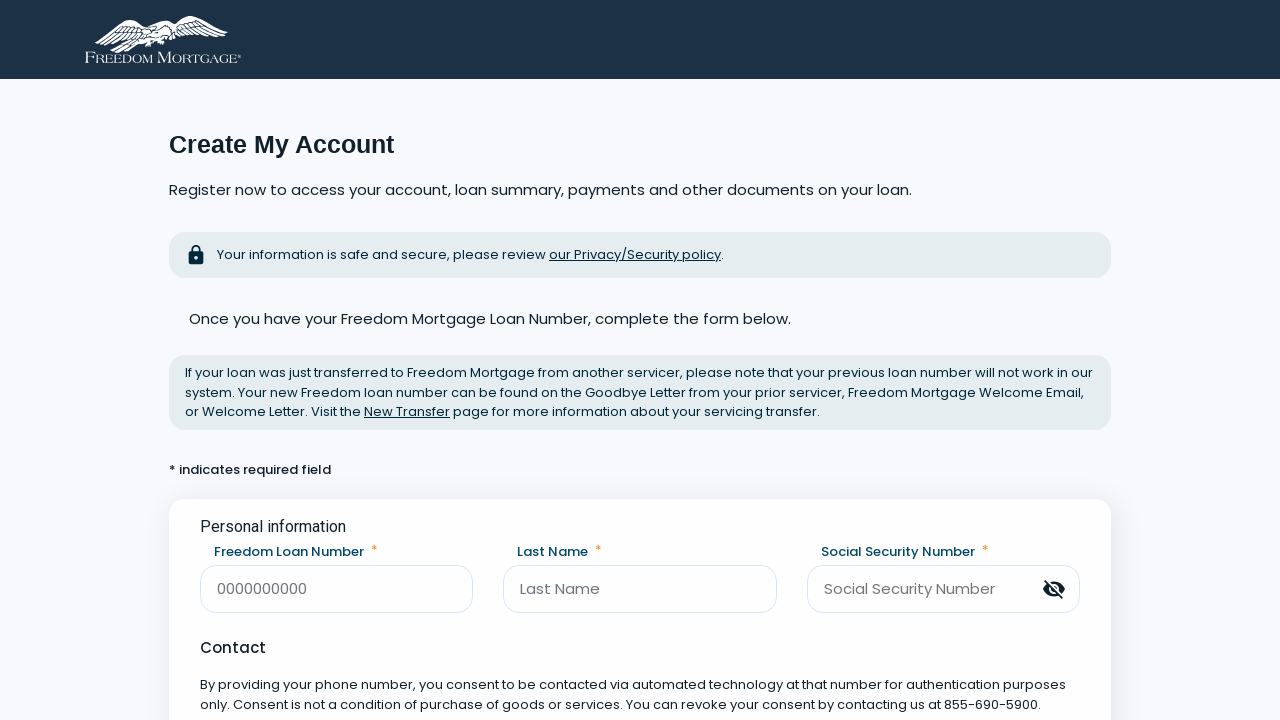

Waited for confirm email field to be visible
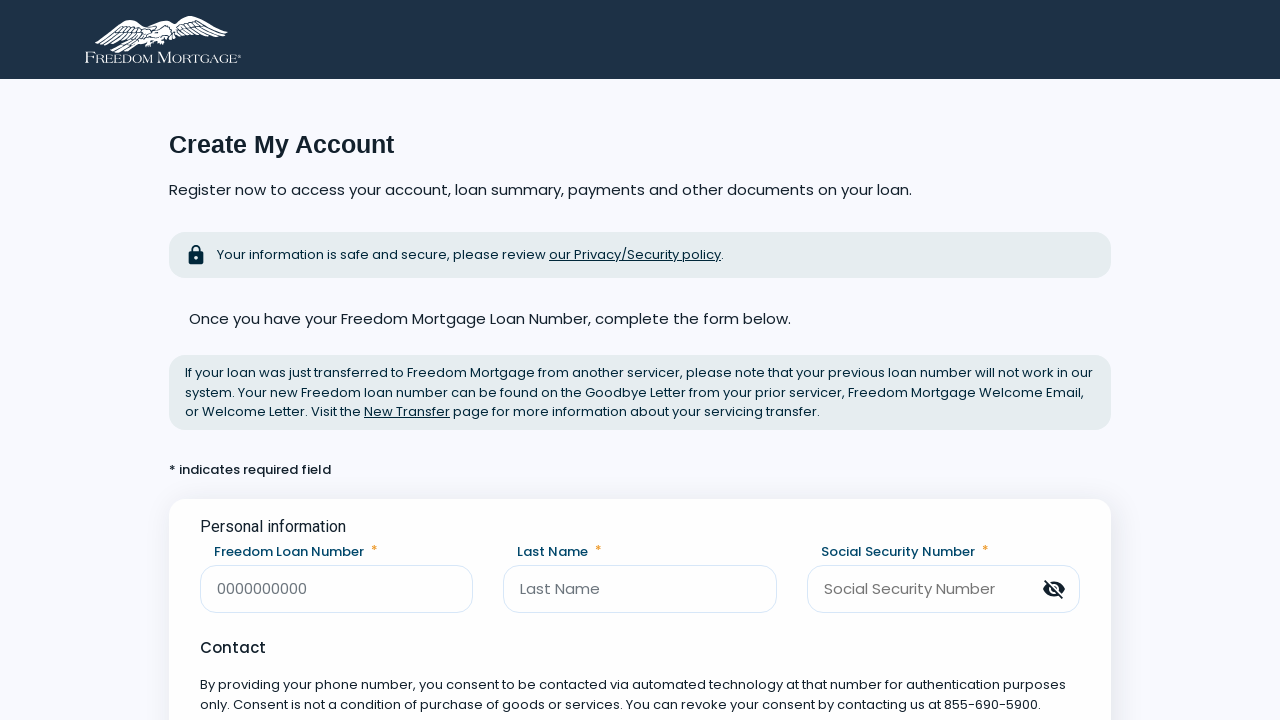

Filled email field with 'abc@def.com' on [data-testid=email]
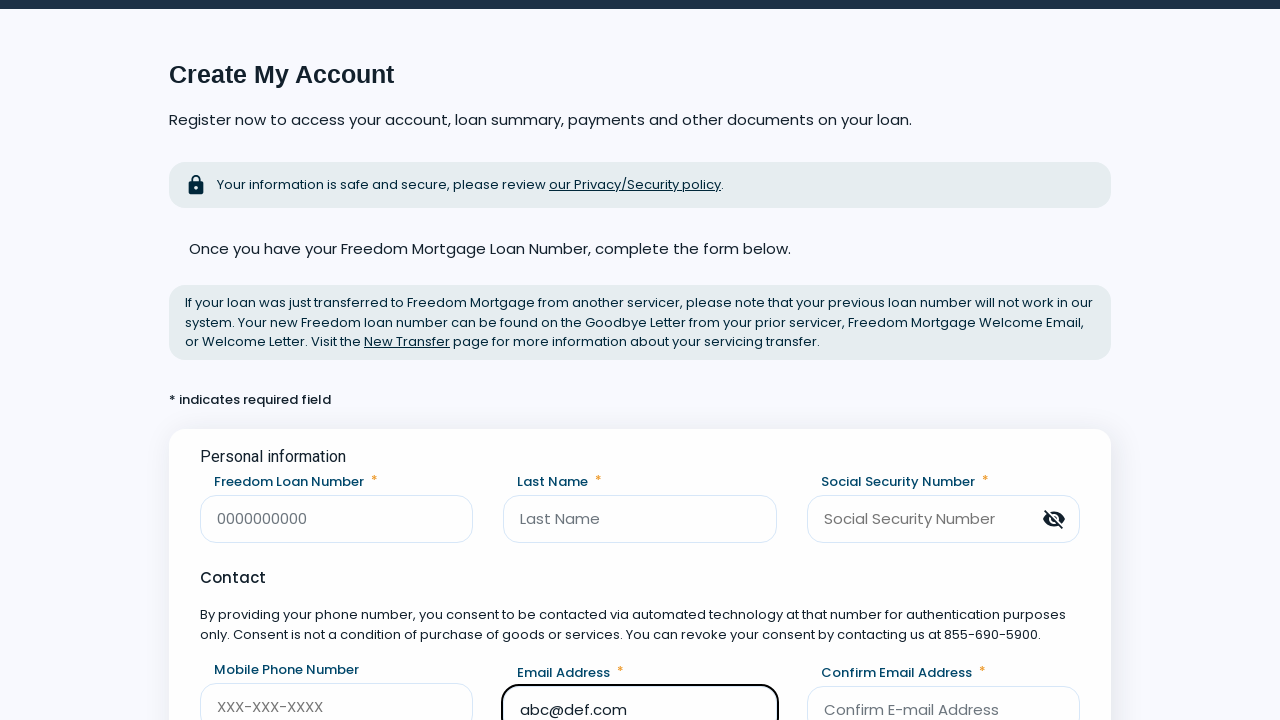

Filled confirm email field with 'def@abc.com' (mismatched value) on [data-testid=confirmEmail]
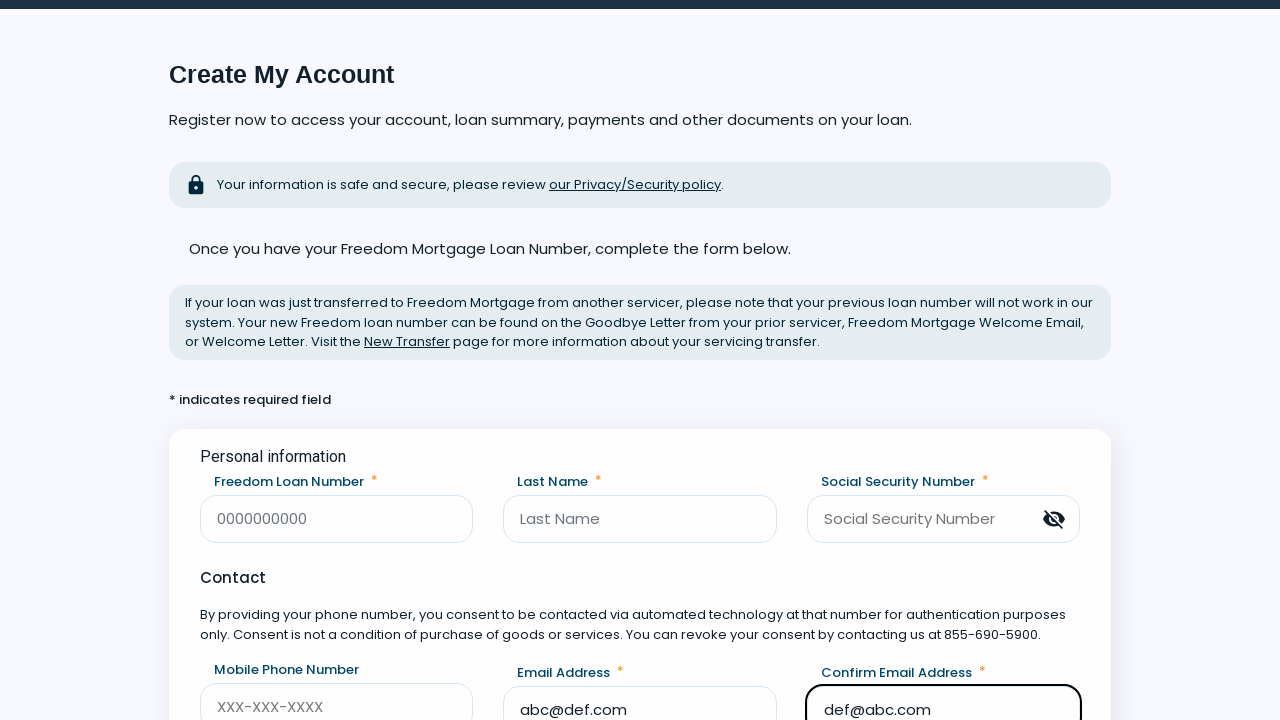

Pressed Tab to trigger validation
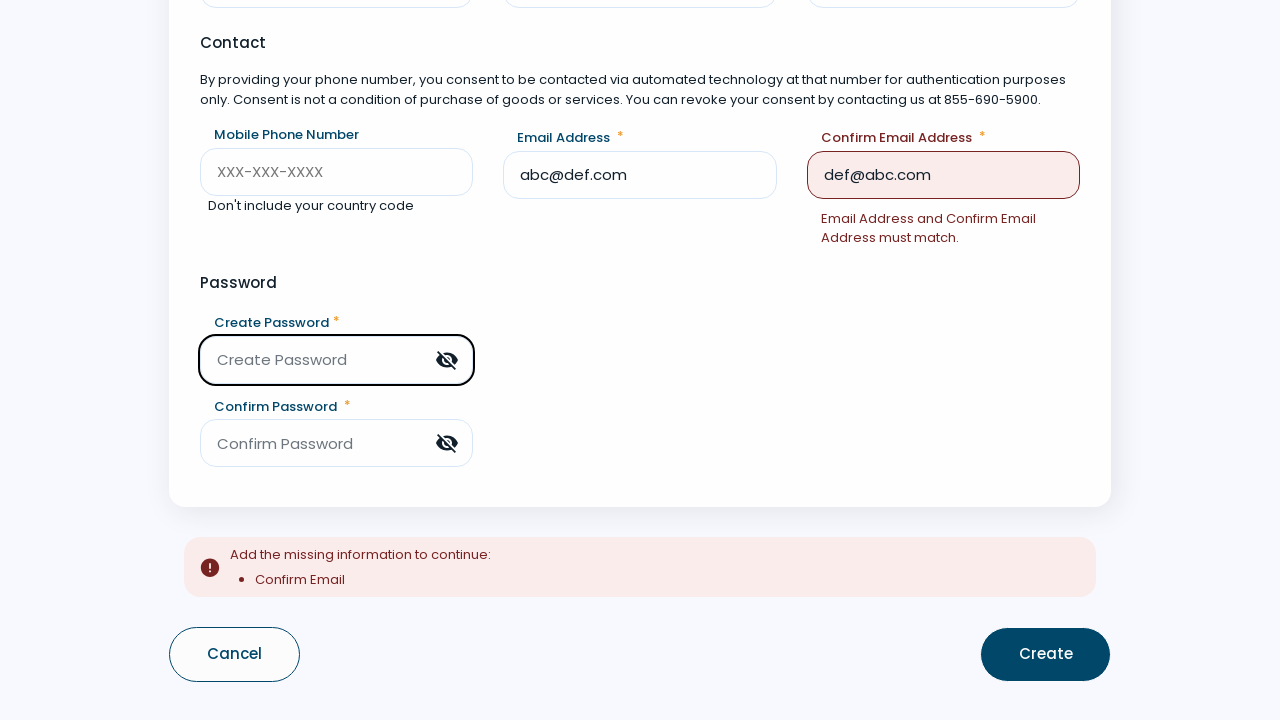

Email mismatch error message appeared
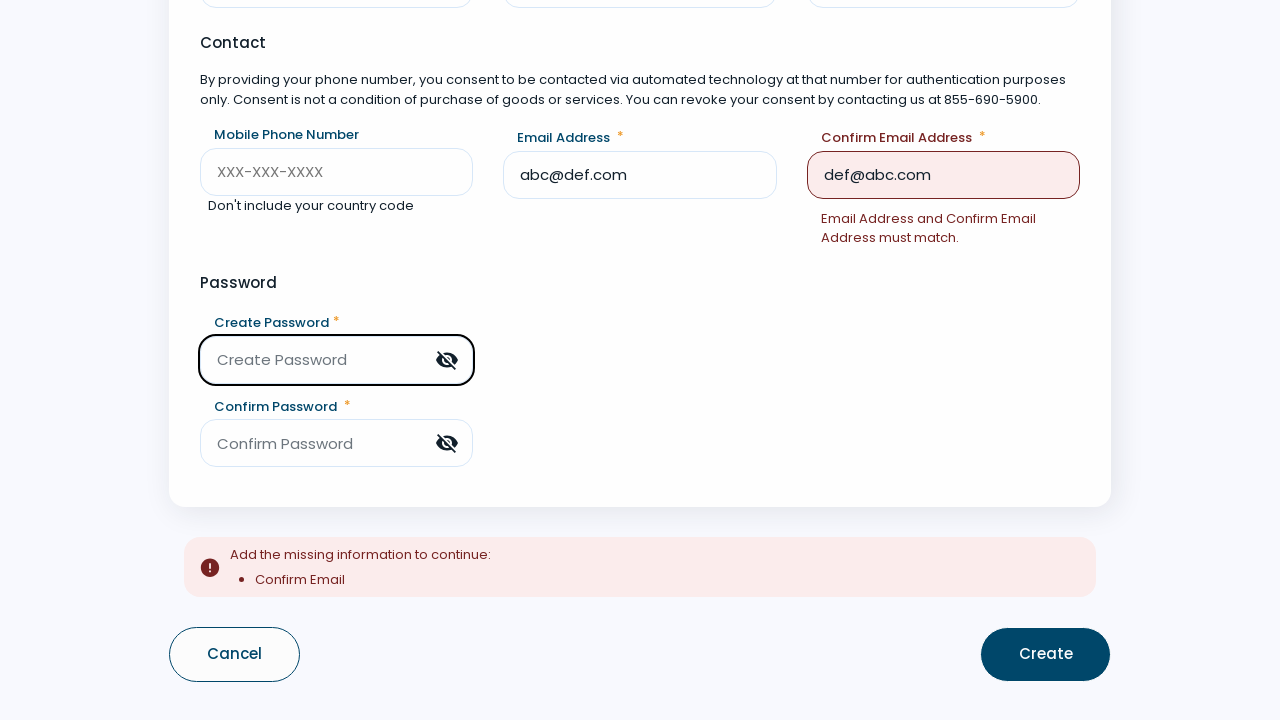

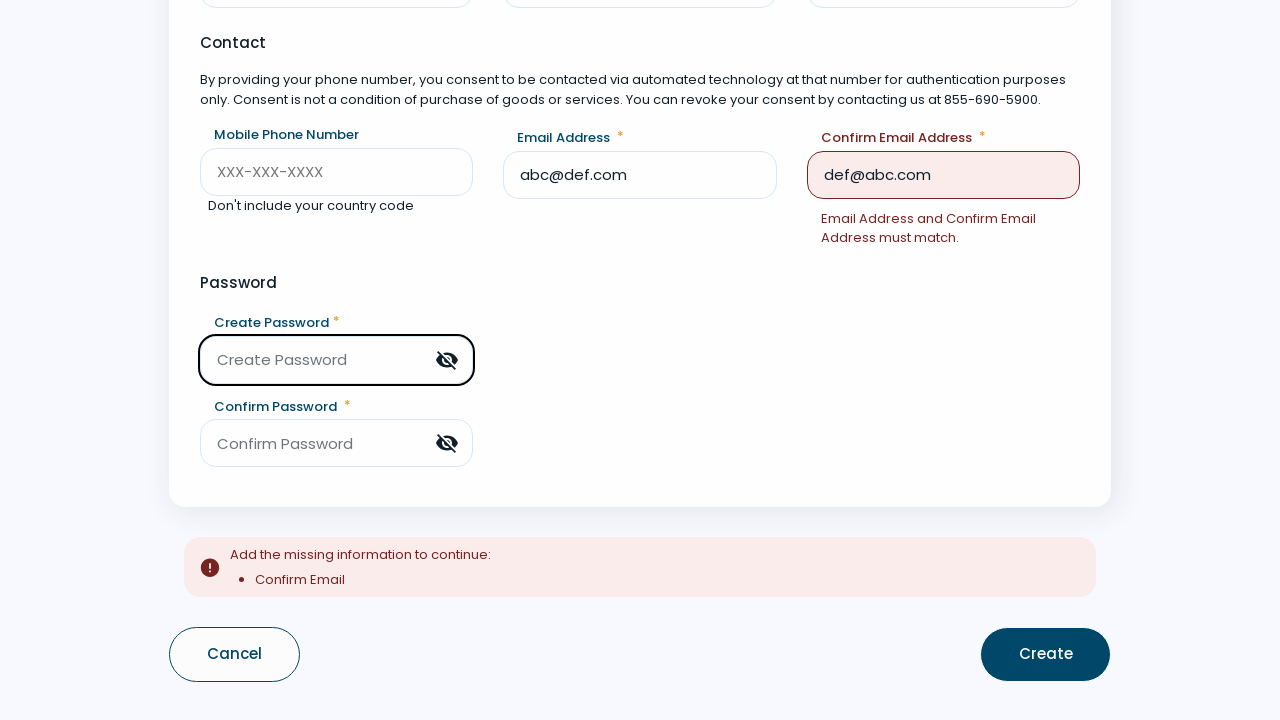